Tests form interaction on a practice page by reading a custom attribute value, calculating a mathematical result, filling an input field, checking checkboxes, and submitting the form.

Starting URL: http://suninjuly.github.io/get_attribute.html

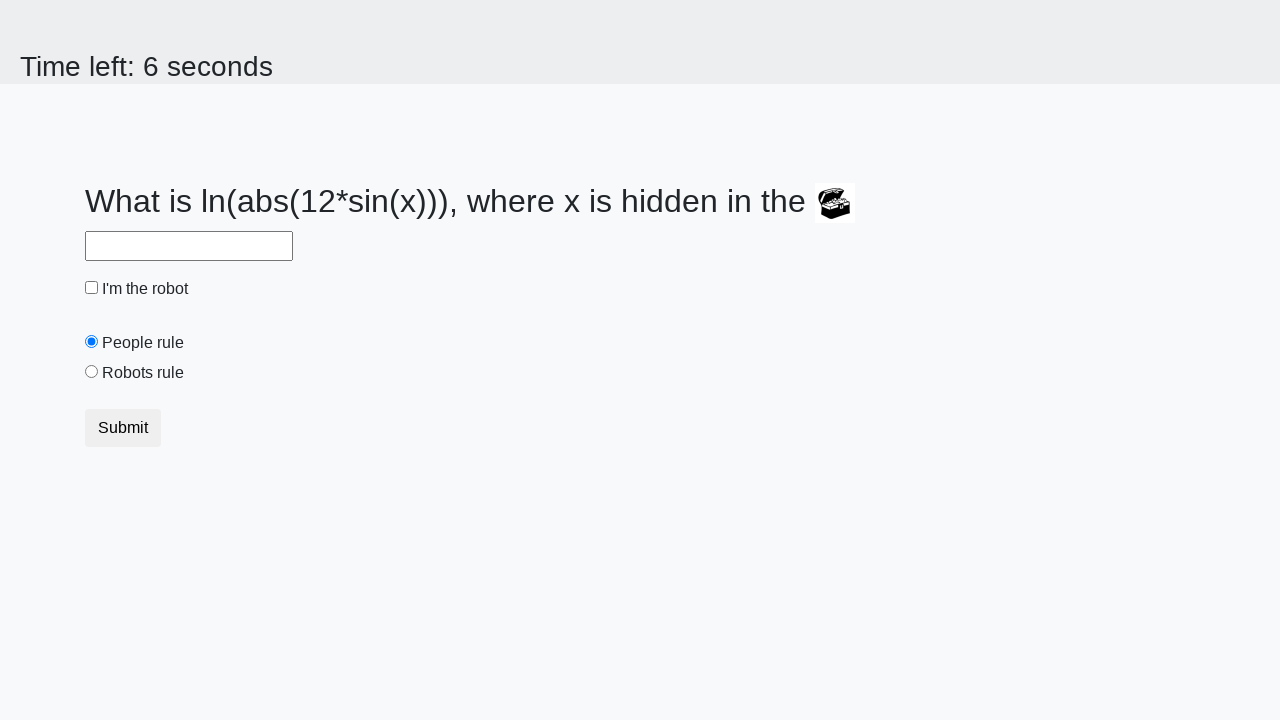

Retrieved custom attribute 'valuex' from treasure element
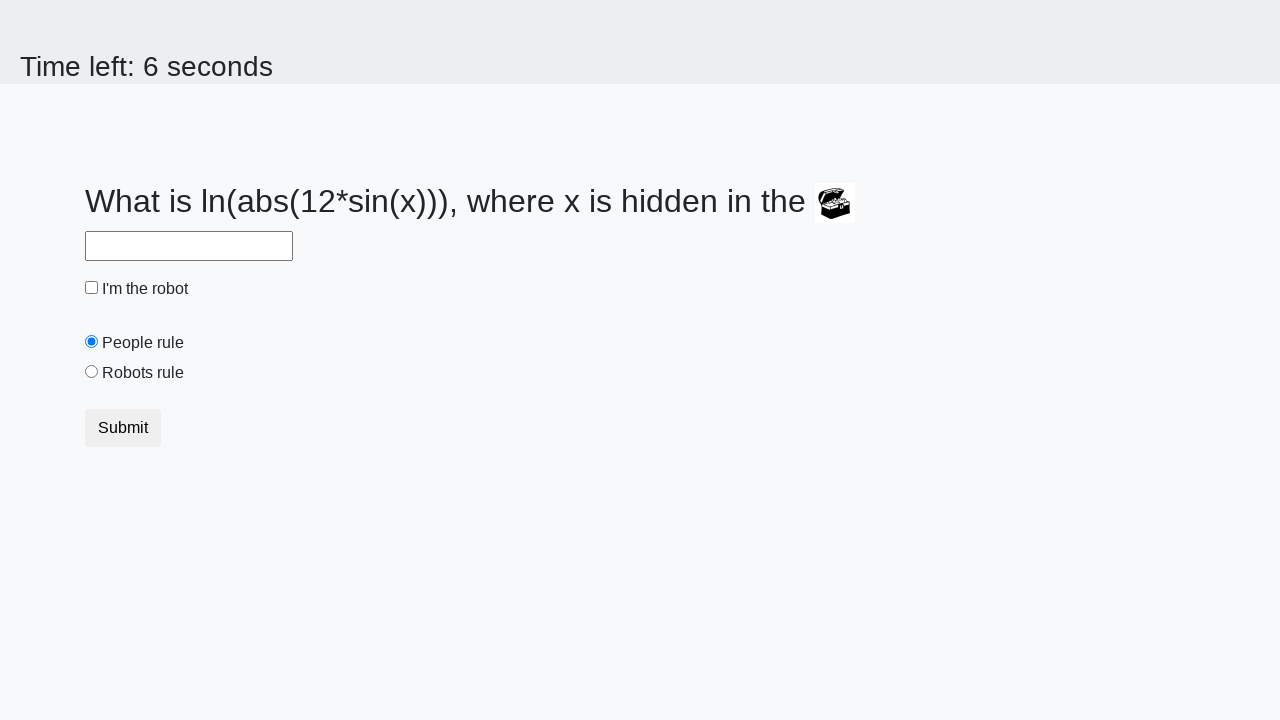

Calculated mathematical result using formula: log(abs(12 * sin(62))) = 2.182693776952028
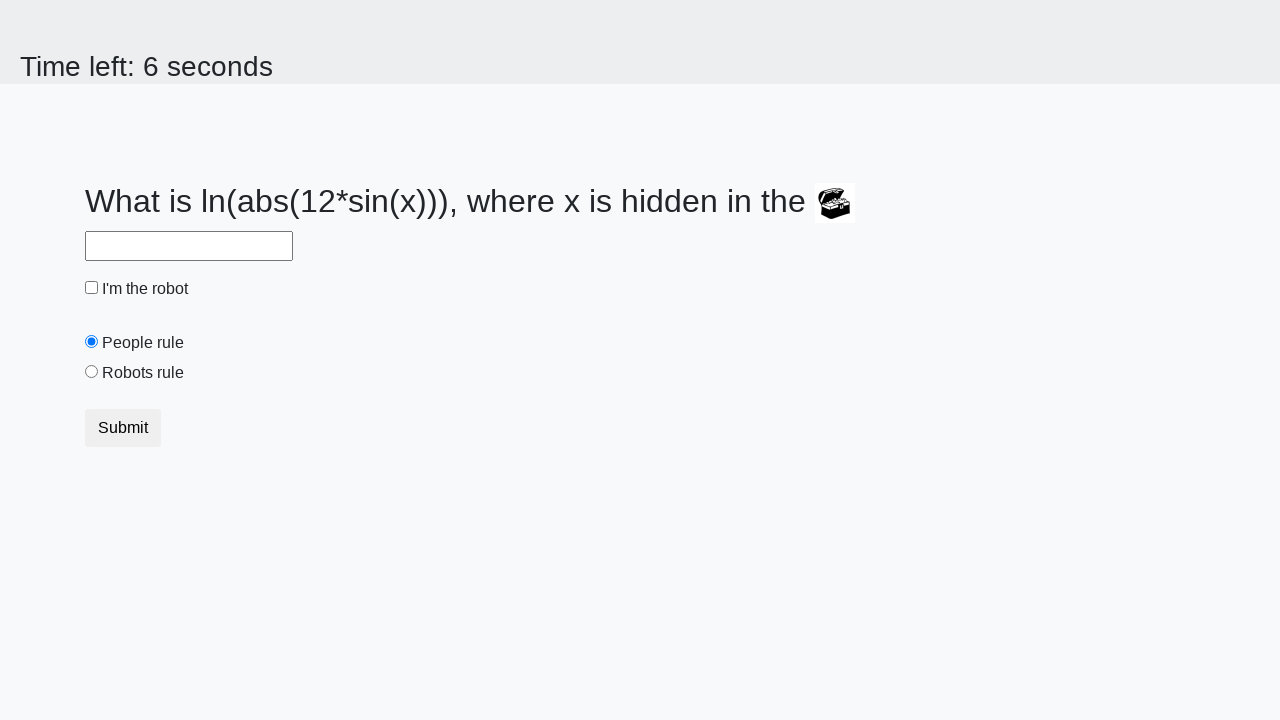

Filled input field with calculated value: 2.182693776952028 on input
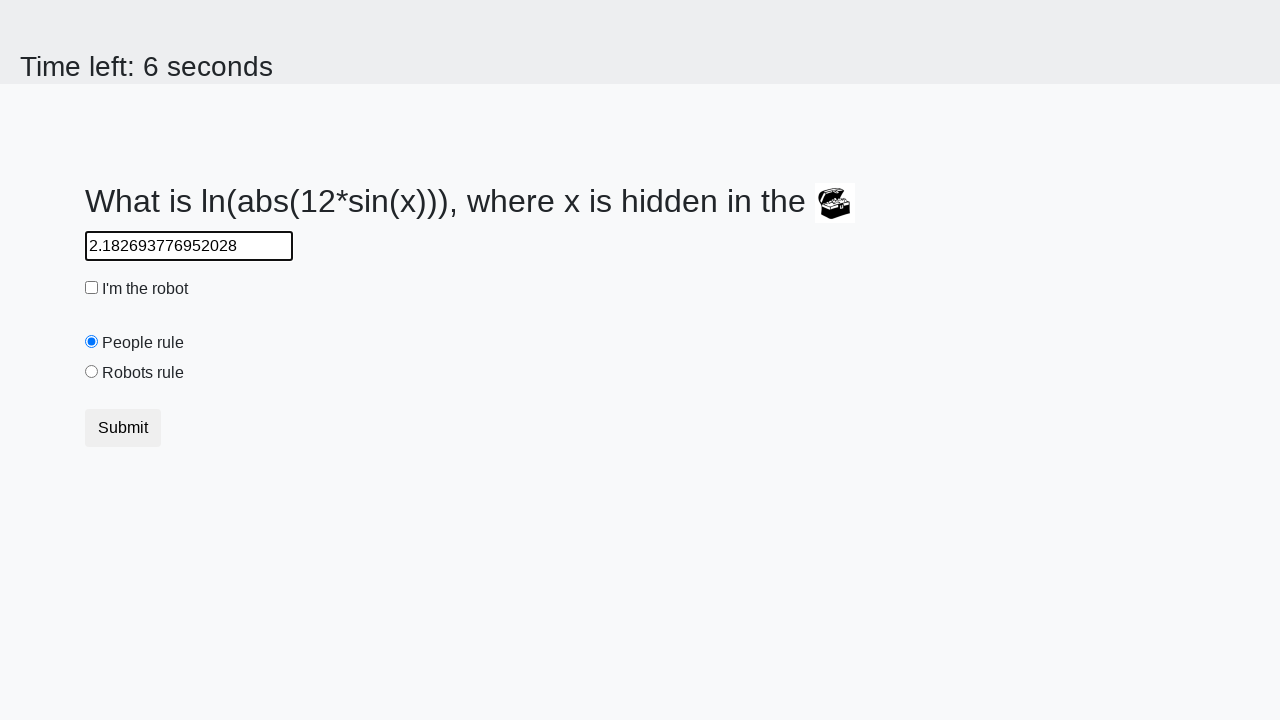

Checked the robot checkbox at (92, 288) on #robotCheckbox
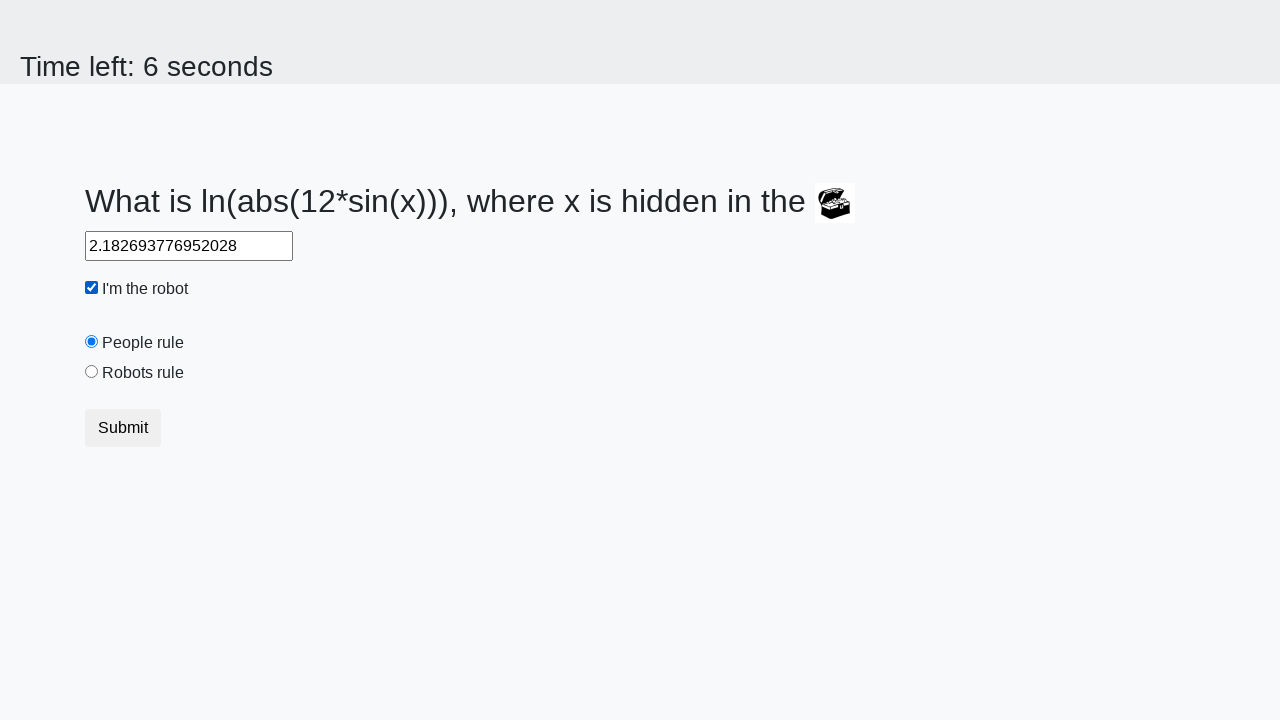

Checked the robots rule checkbox at (92, 372) on #robotsRule
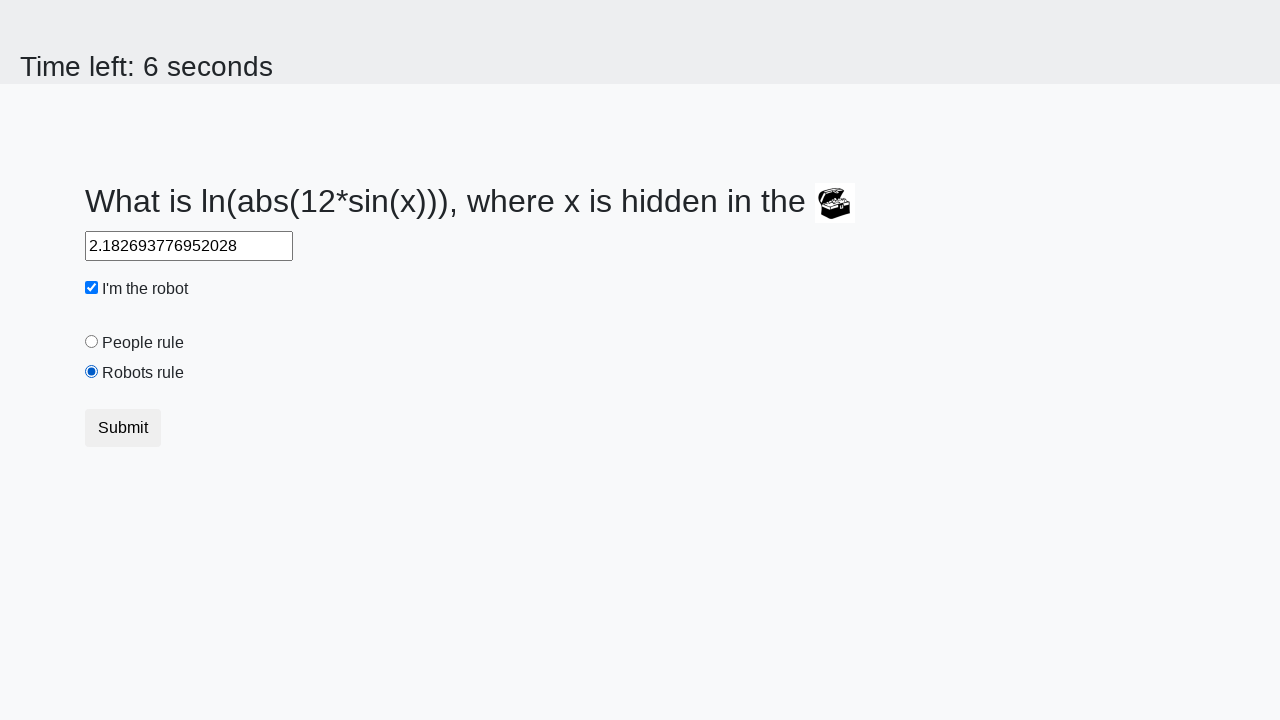

Submitted the form by clicking submit button at (123, 428) on button.btn
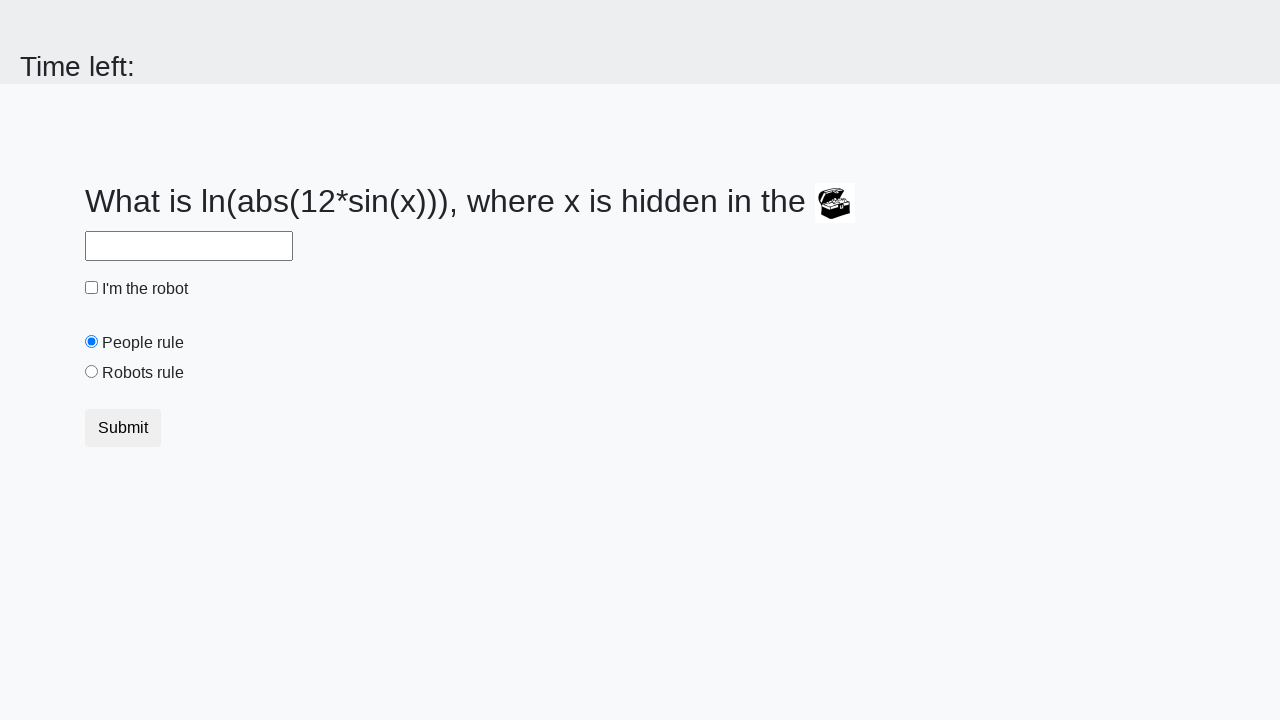

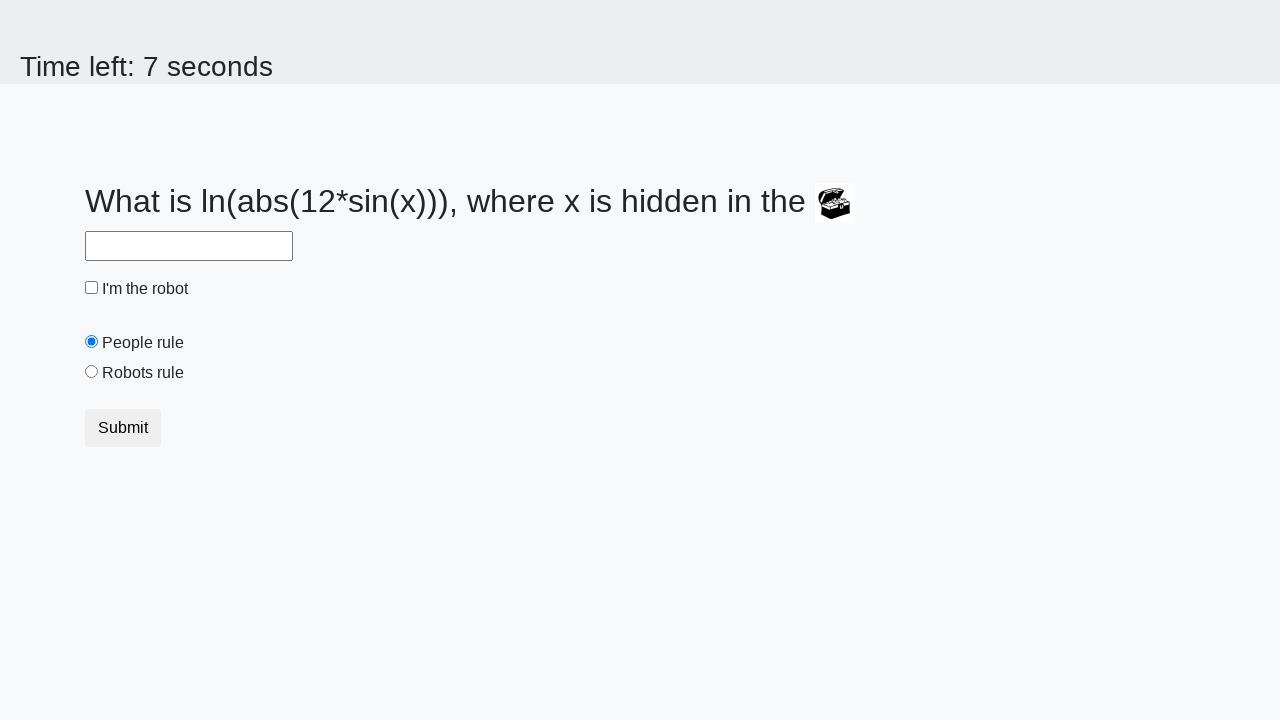